Tests user registration by filling out the complete registration form including personal details, contact information, and account credentials

Starting URL: https://parabank.parasoft.com/parabank/register.htm

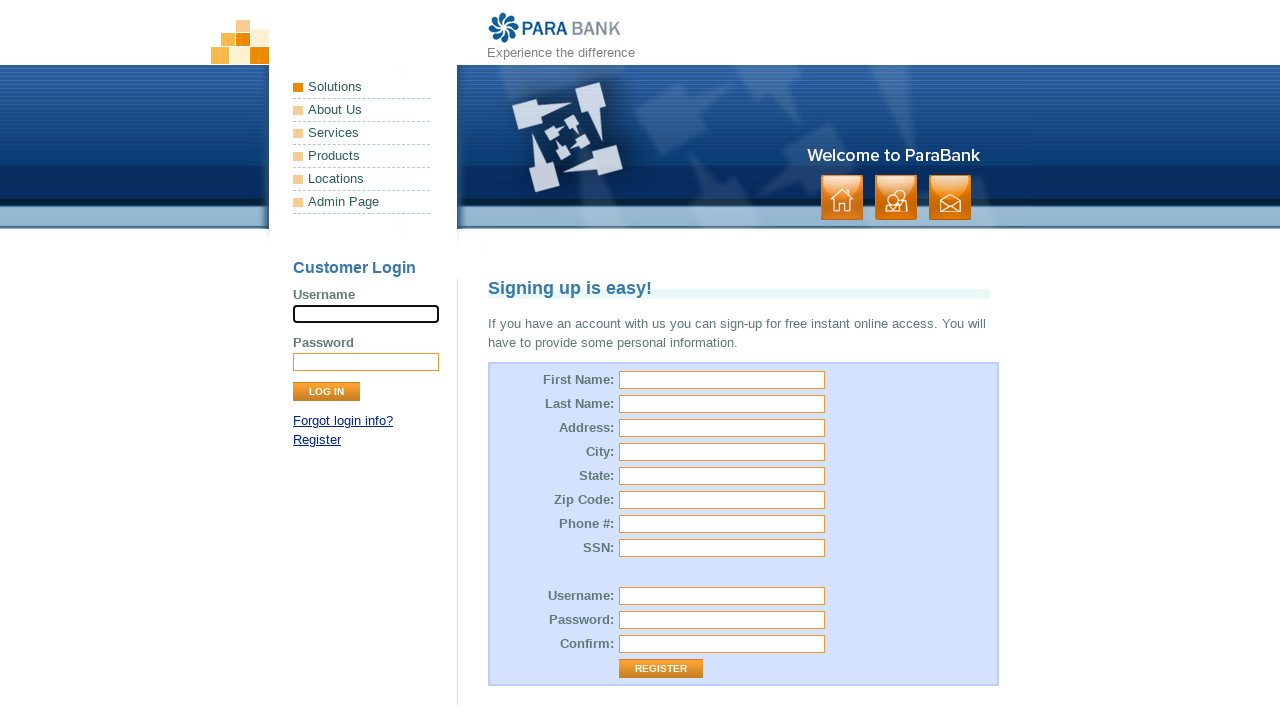

Filled first name field with 'Sarah' on input[name='customer.firstName']
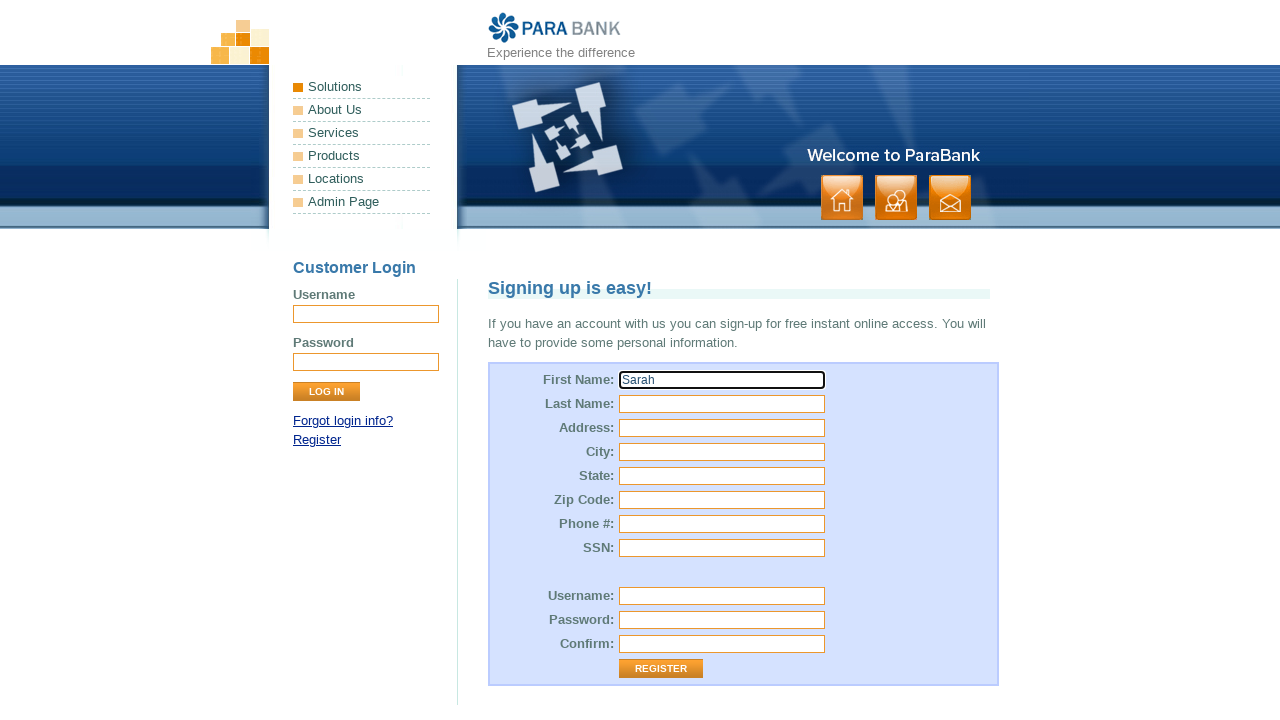

Filled last name field with 'Williams' on input[name='customer.lastName']
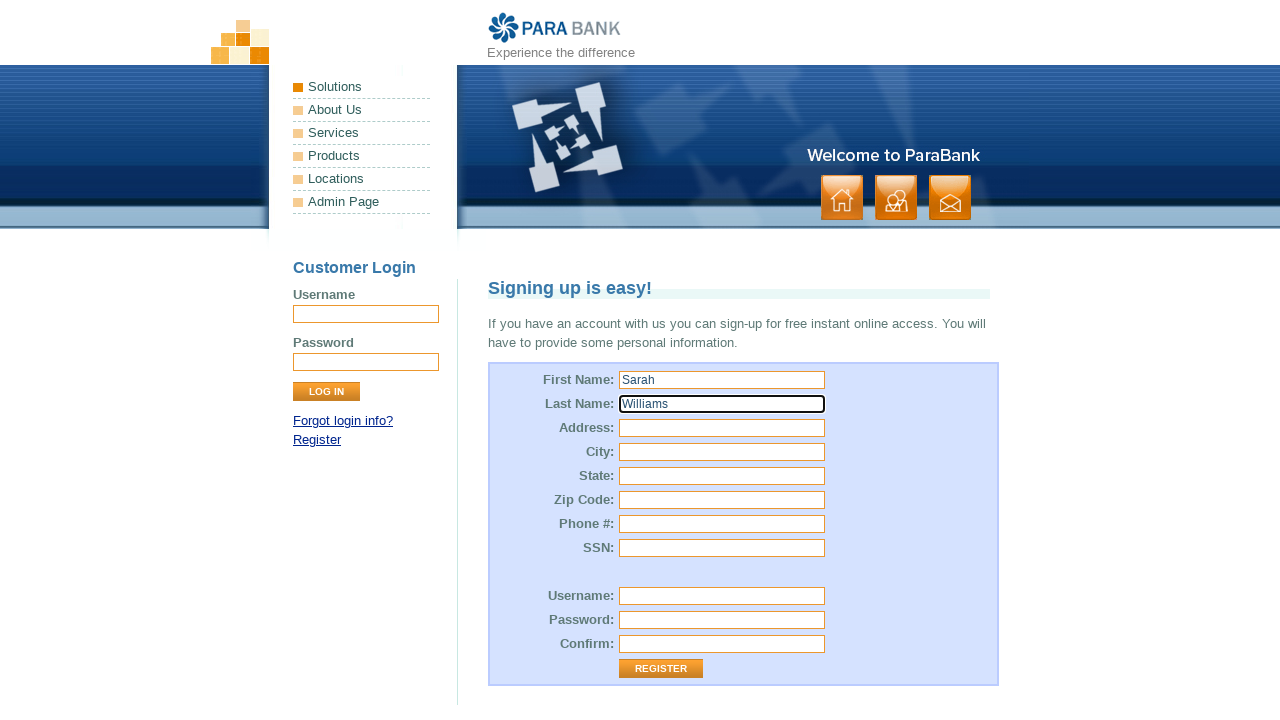

Filled street address field with '456 Oak Avenue' on input[name='customer.address.street']
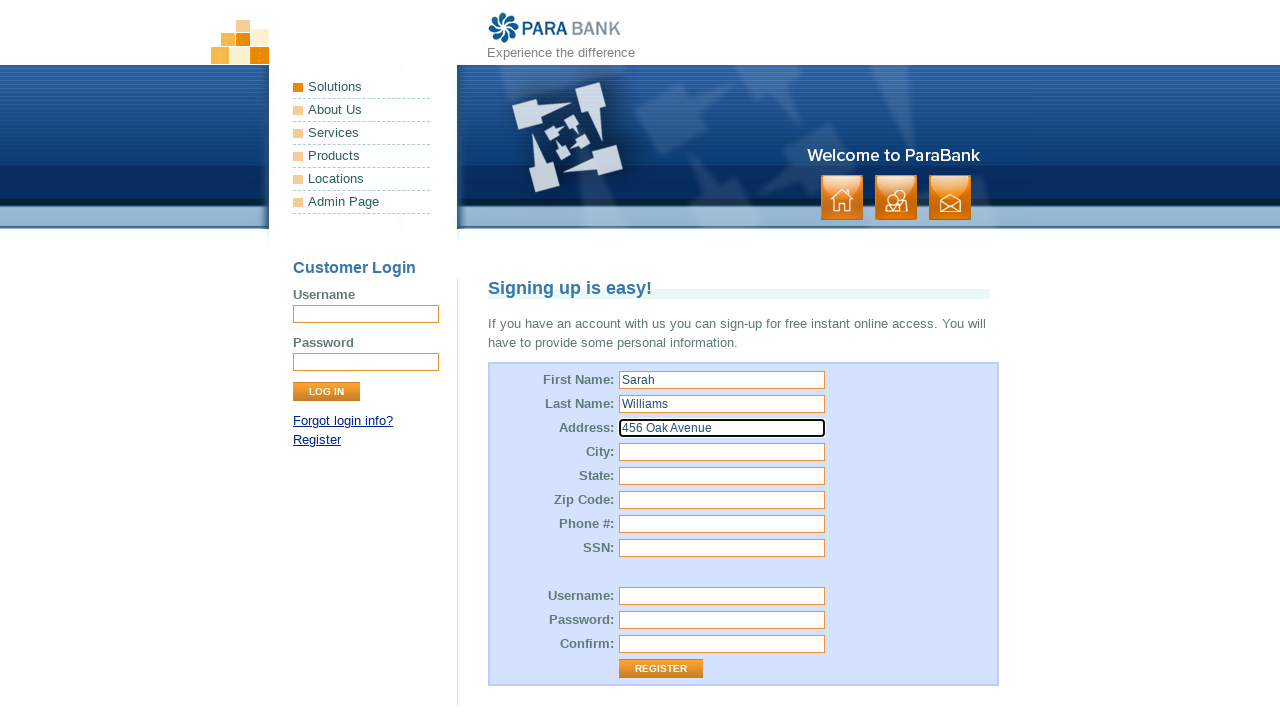

Filled city field with 'Portland' on input[name='customer.address.city']
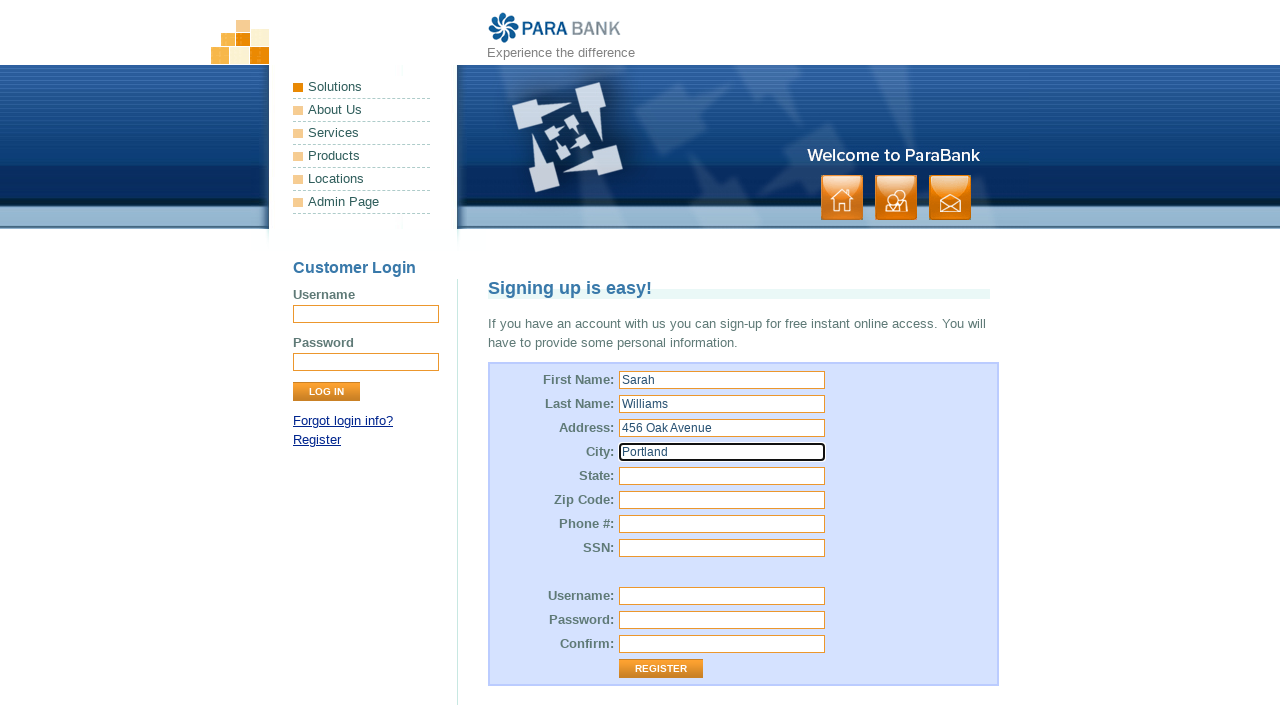

Filled state field with 'Oregon' on input[name='customer.address.state']
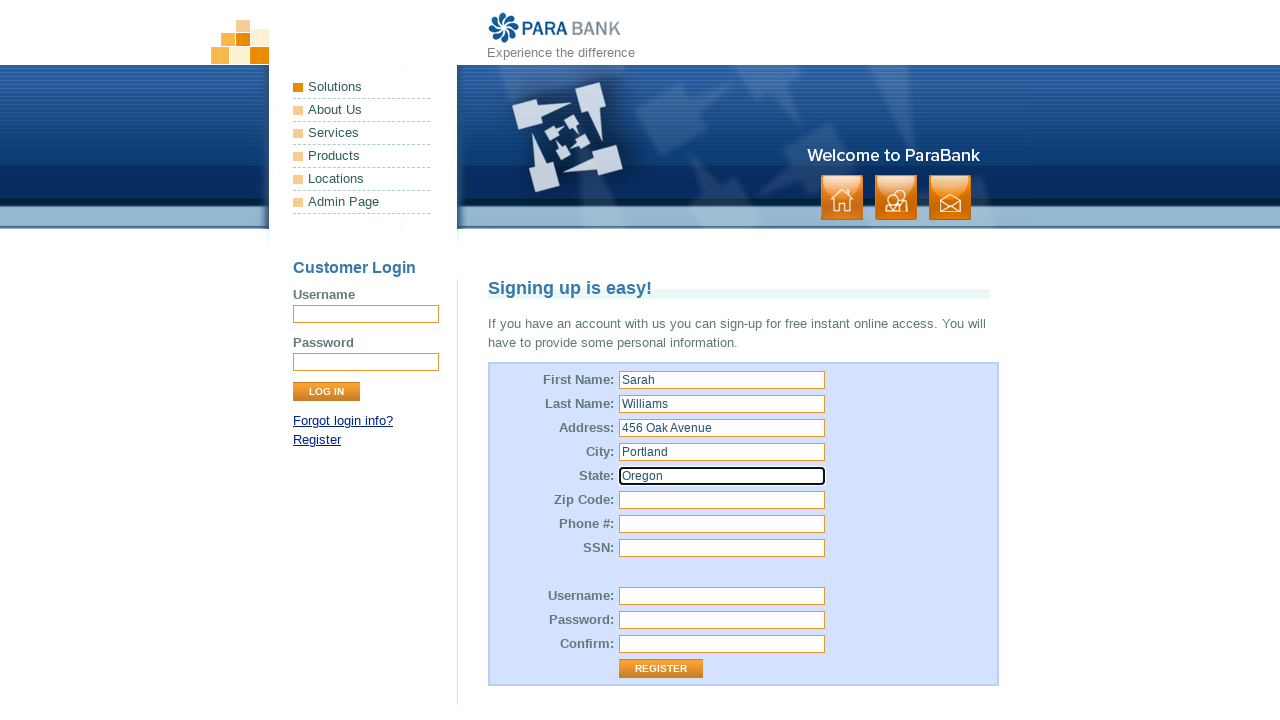

Filled zip code field with '97201' on input[name='customer.address.zipCode']
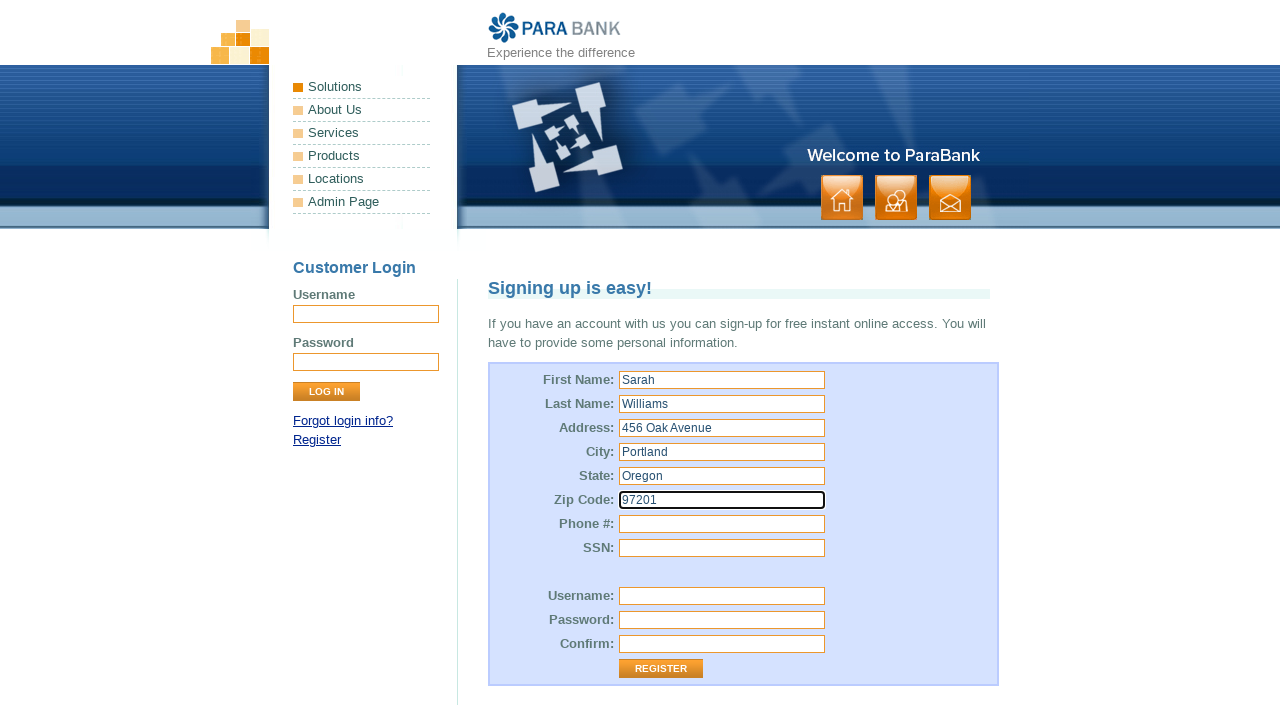

Filled phone number field with '503-555-1234' on input[name='customer.phoneNumber']
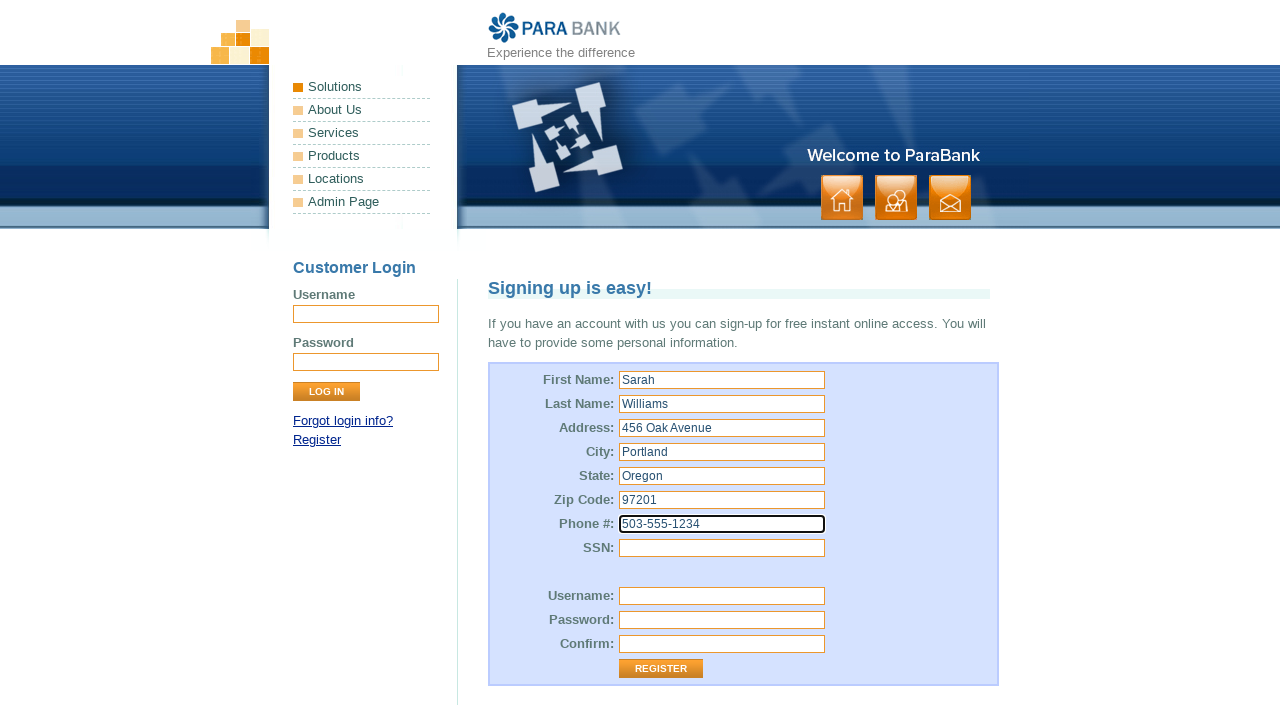

Filled SSN field with '987-65-4321' on input[name='customer.ssn']
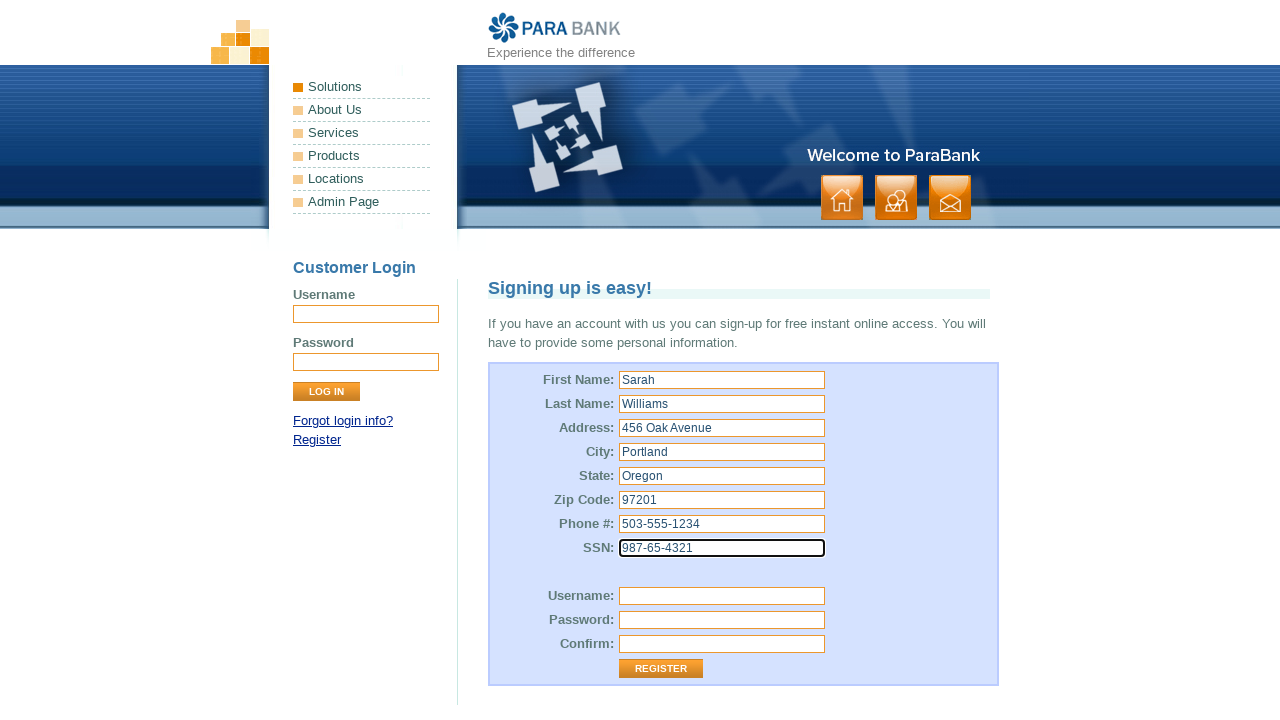

Filled username field with 'sarahw2024' on input[name='customer.username']
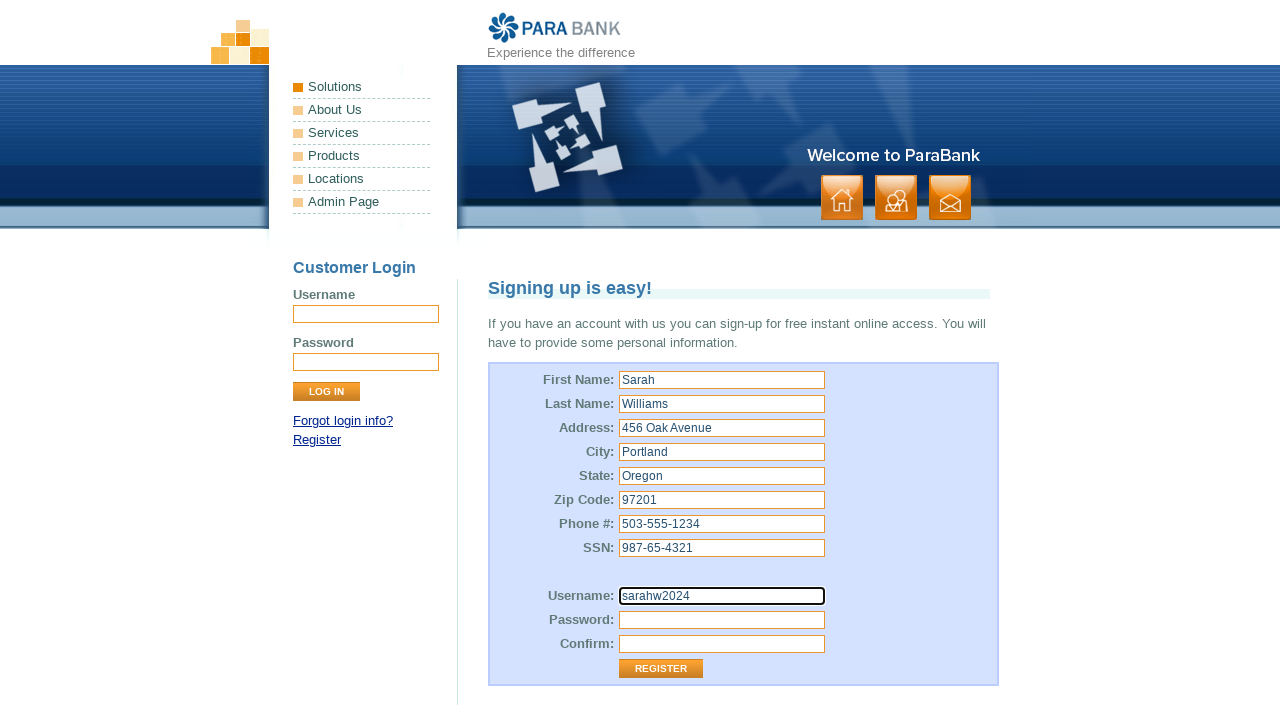

Filled password field with 'SecurePass123!' on input[name='customer.password']
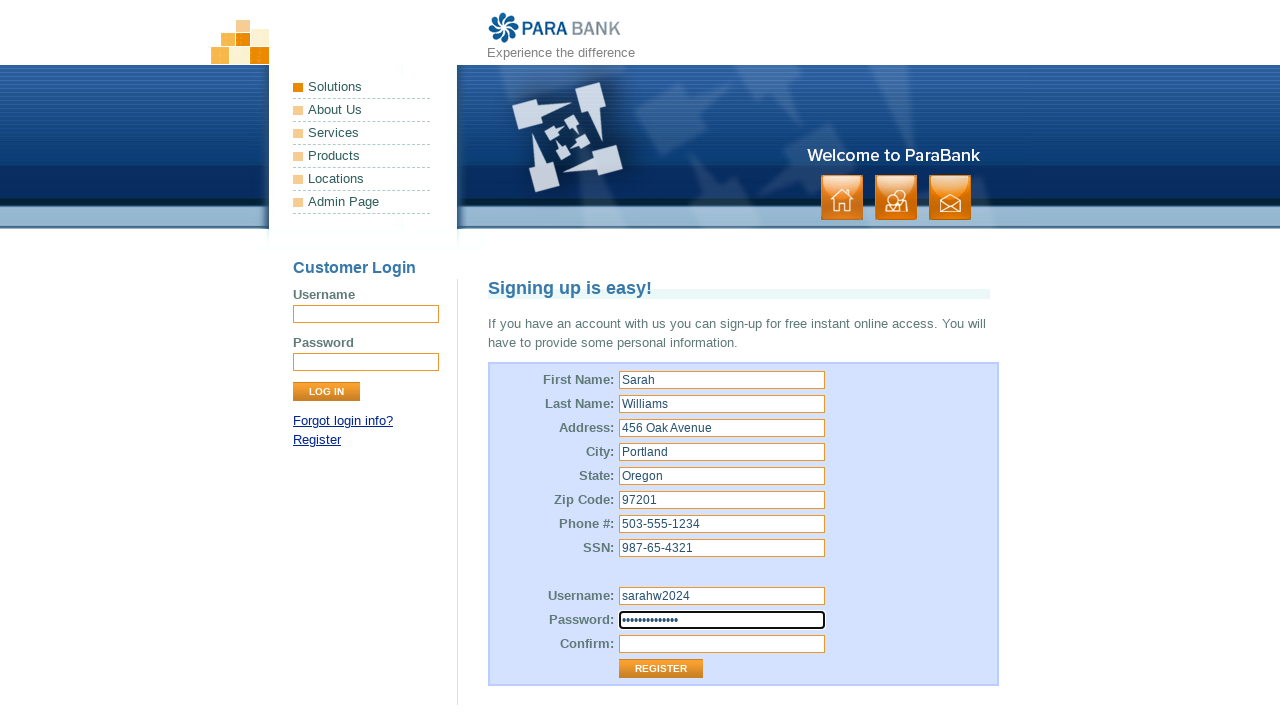

Filled confirm password field with 'SecurePass123!' on input[name='repeatedPassword']
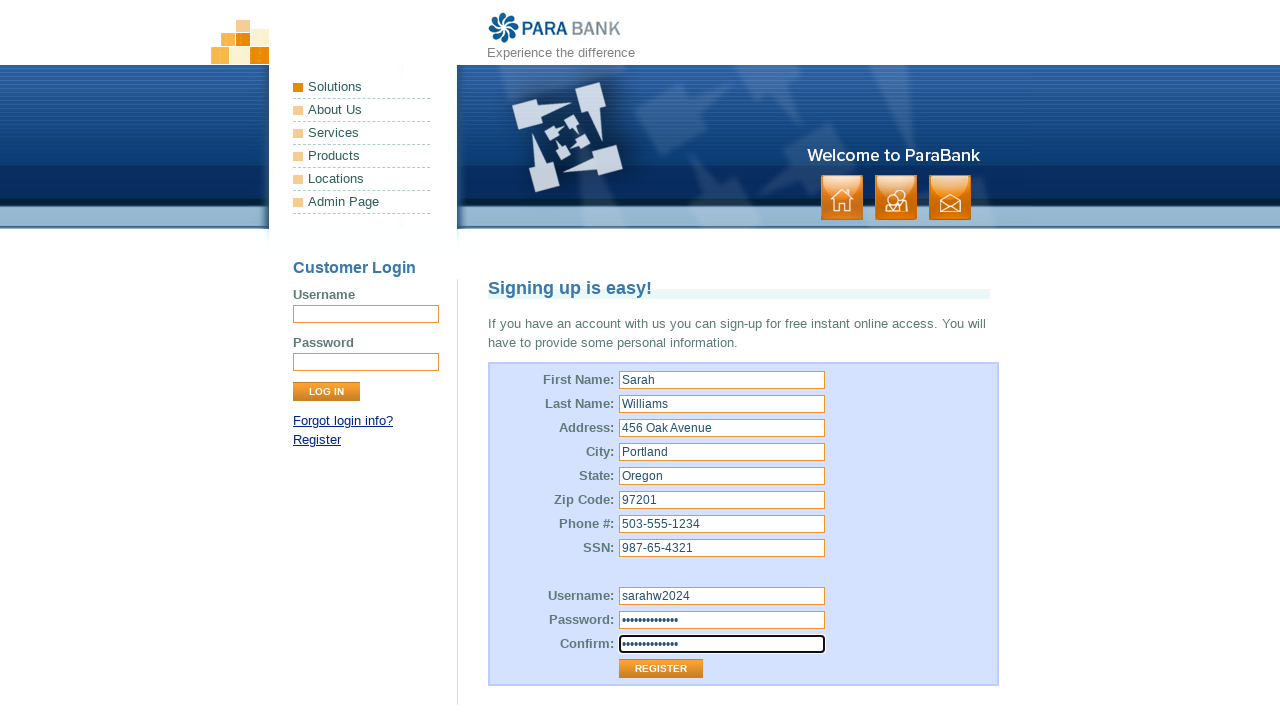

Clicked Register button to submit registration form at (661, 669) on input[value='Register']
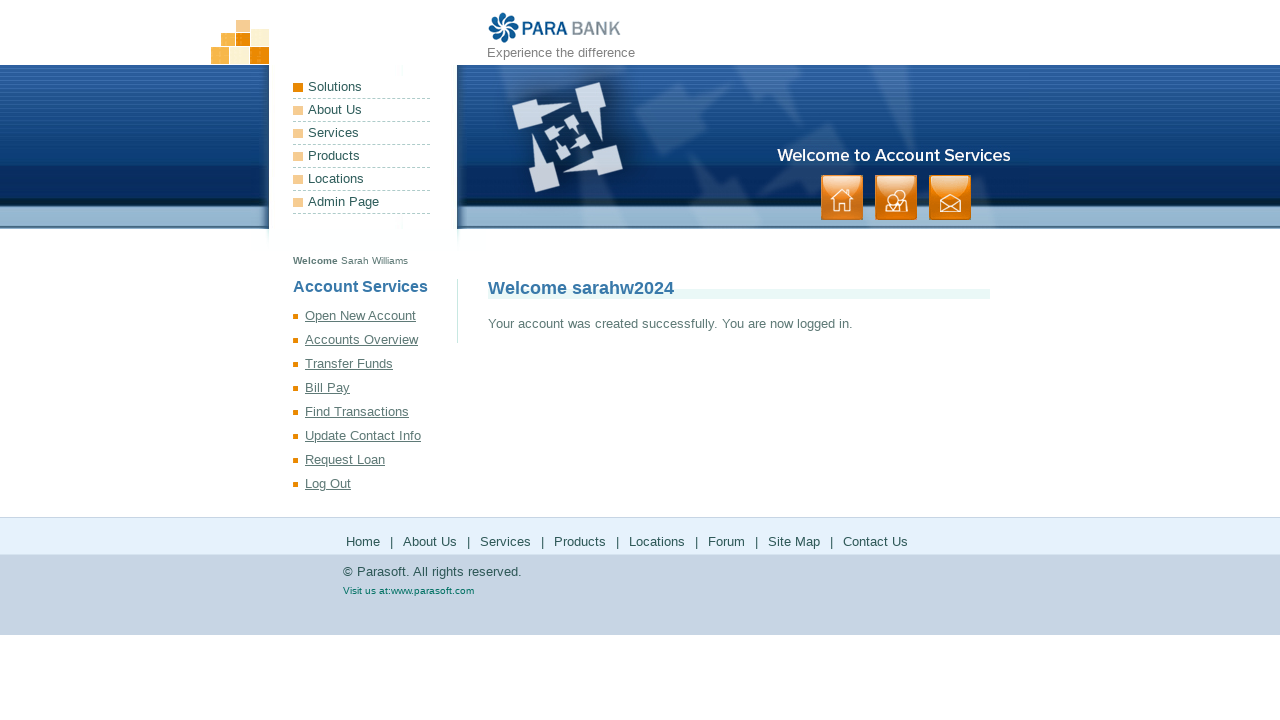

Waited for right panel to load showing registration confirmation
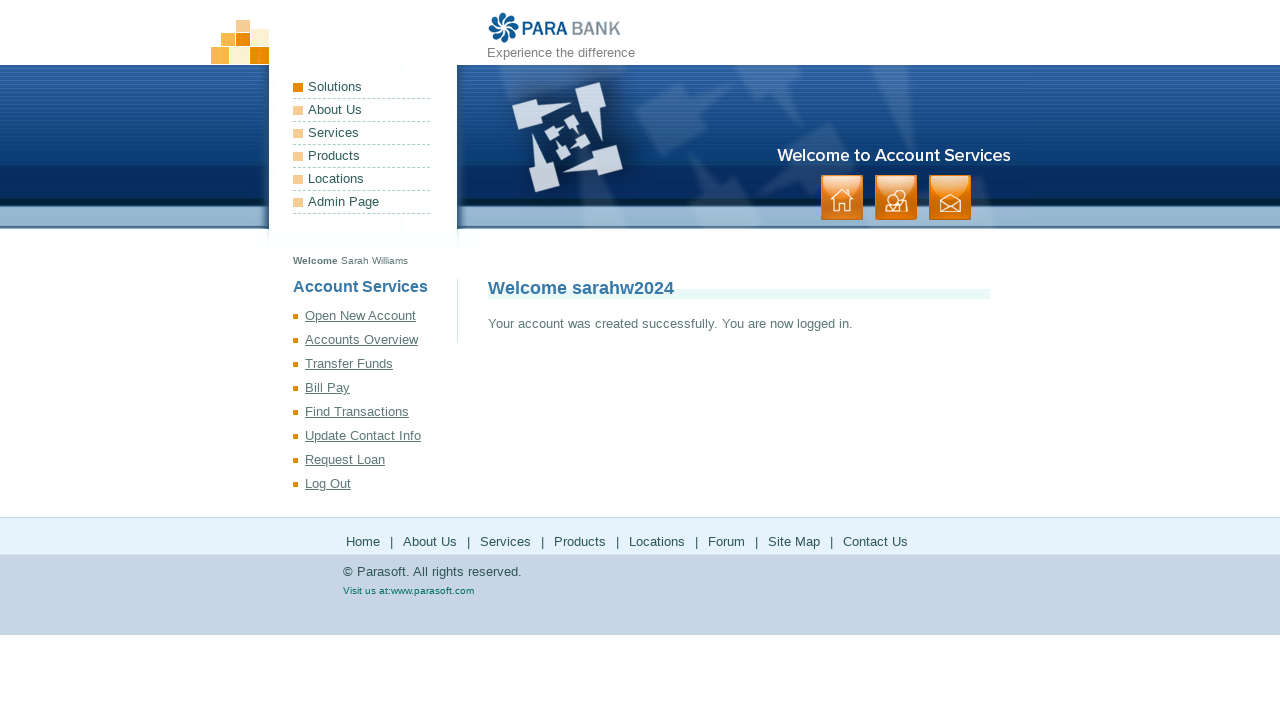

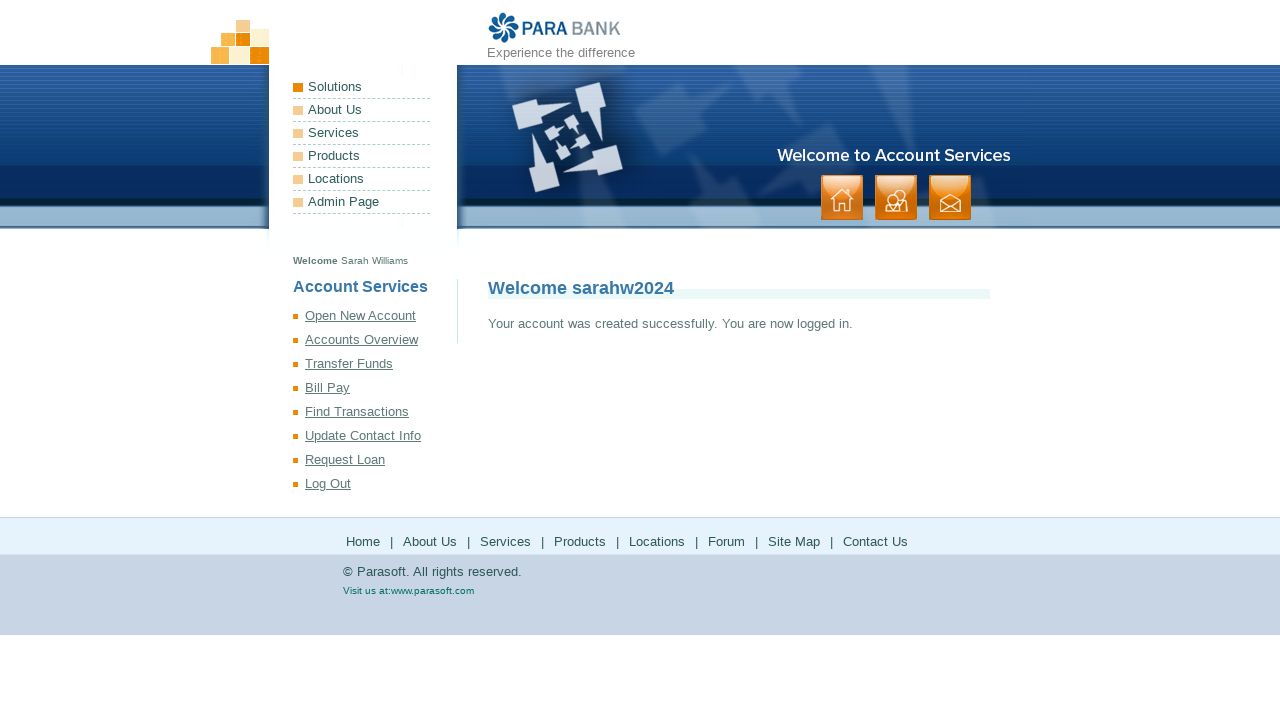